Navigates to the GetCalley demo page with a specific viewport size and waits for the page to load completely.

Starting URL: https://www.getcalley.com/see-a-demo/

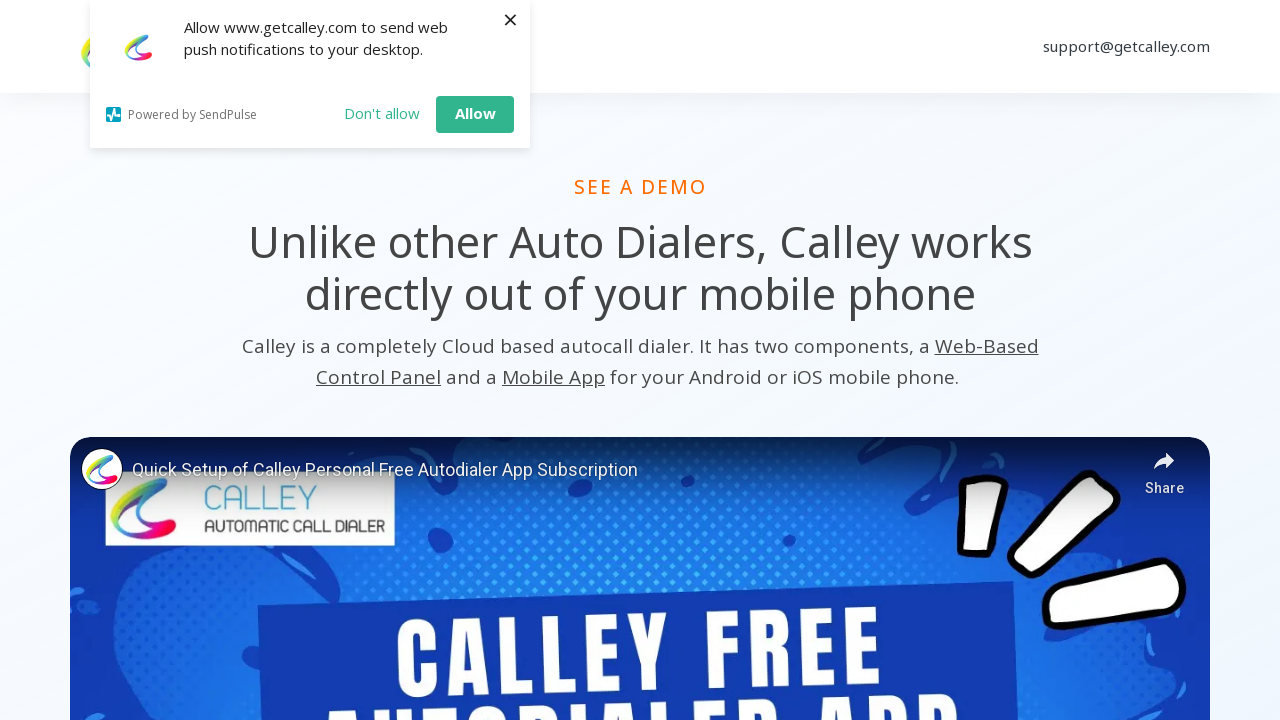

Navigated to GetCalley demo page
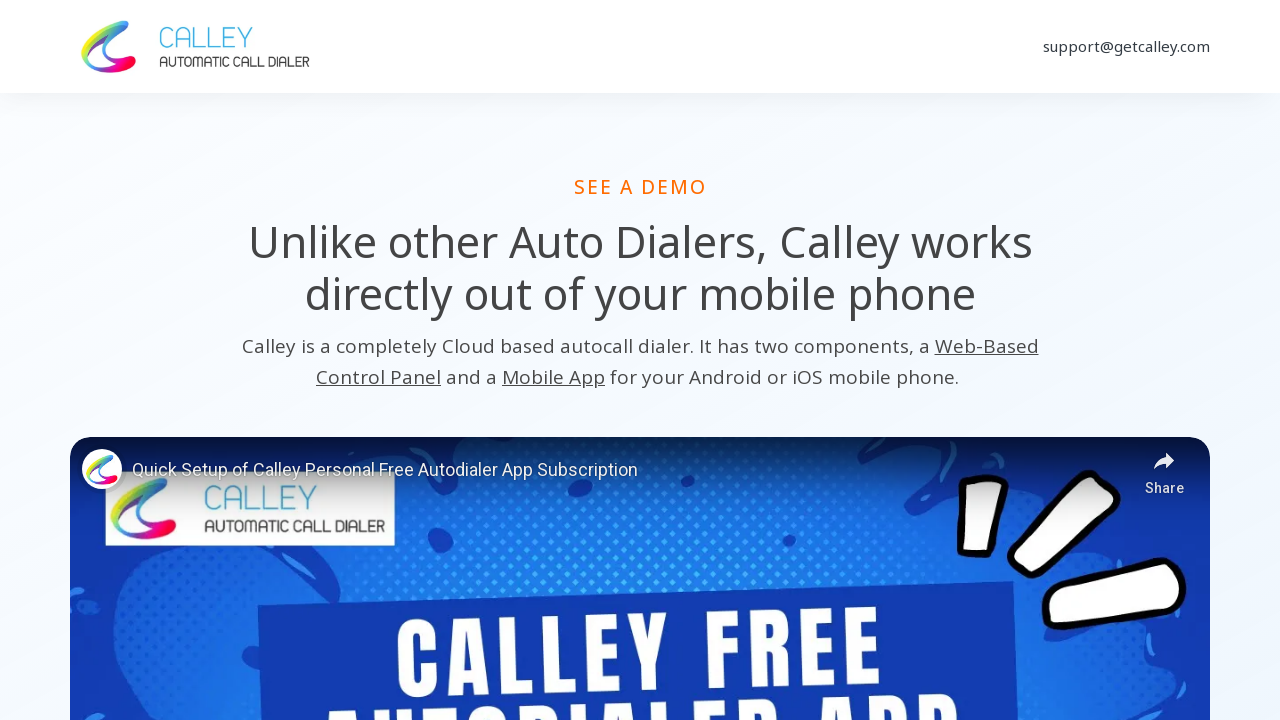

Set viewport size to 1536x864
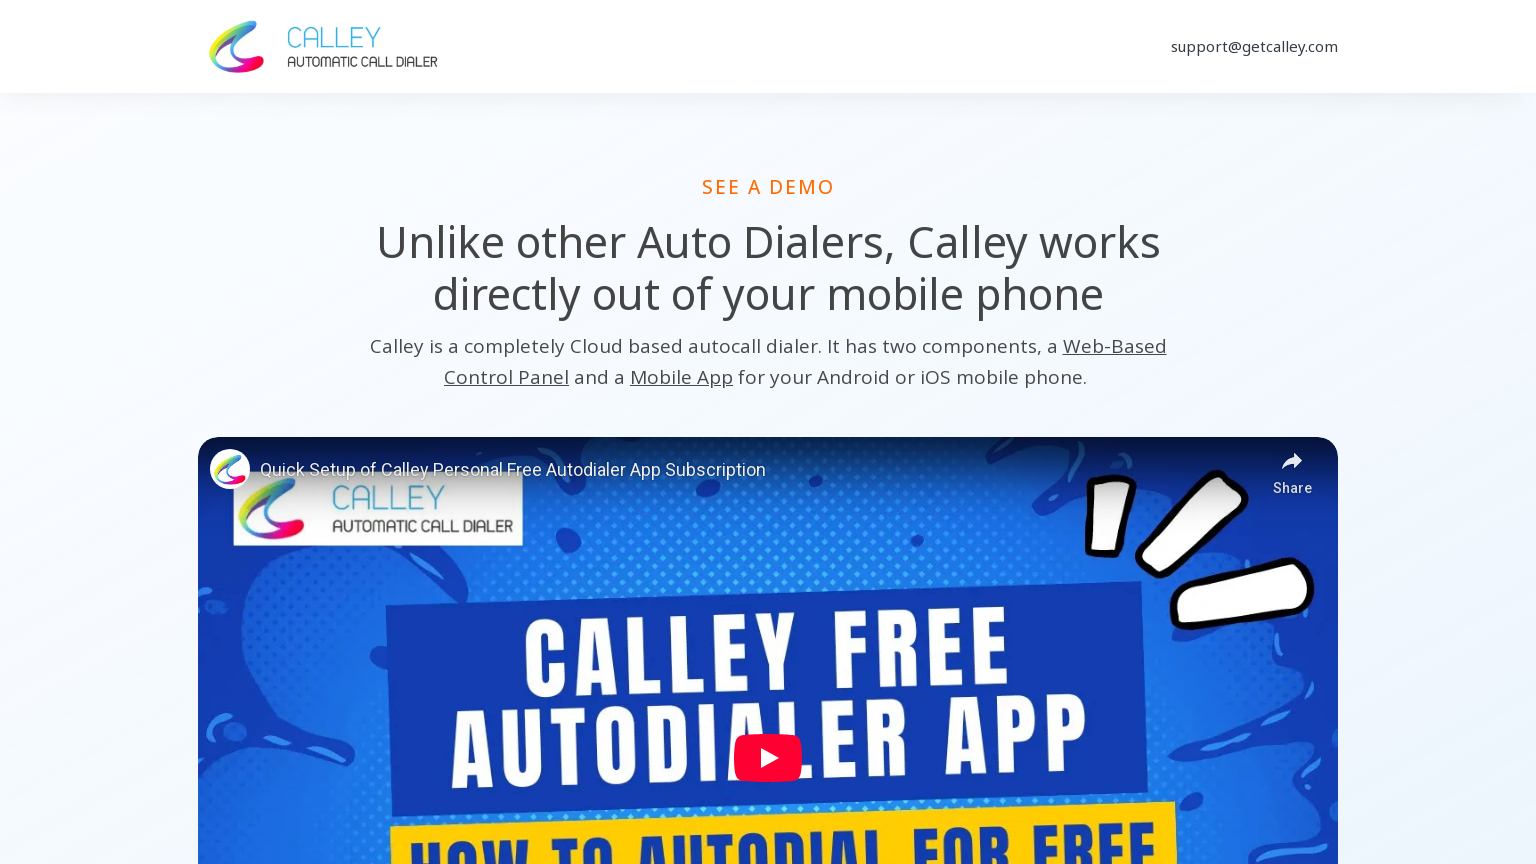

Waited for page to fully load (networkidle state reached)
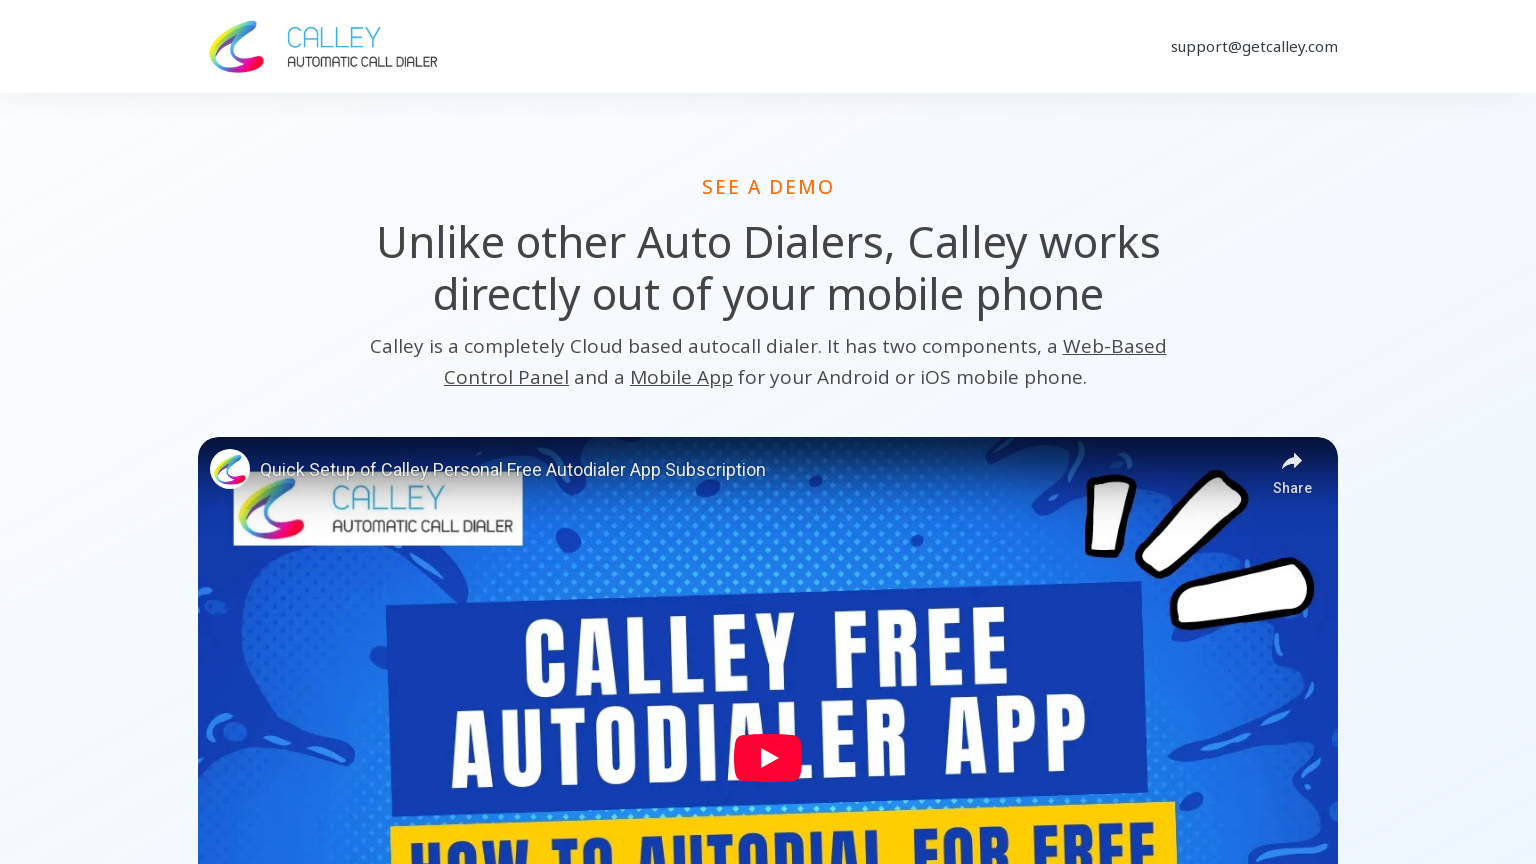

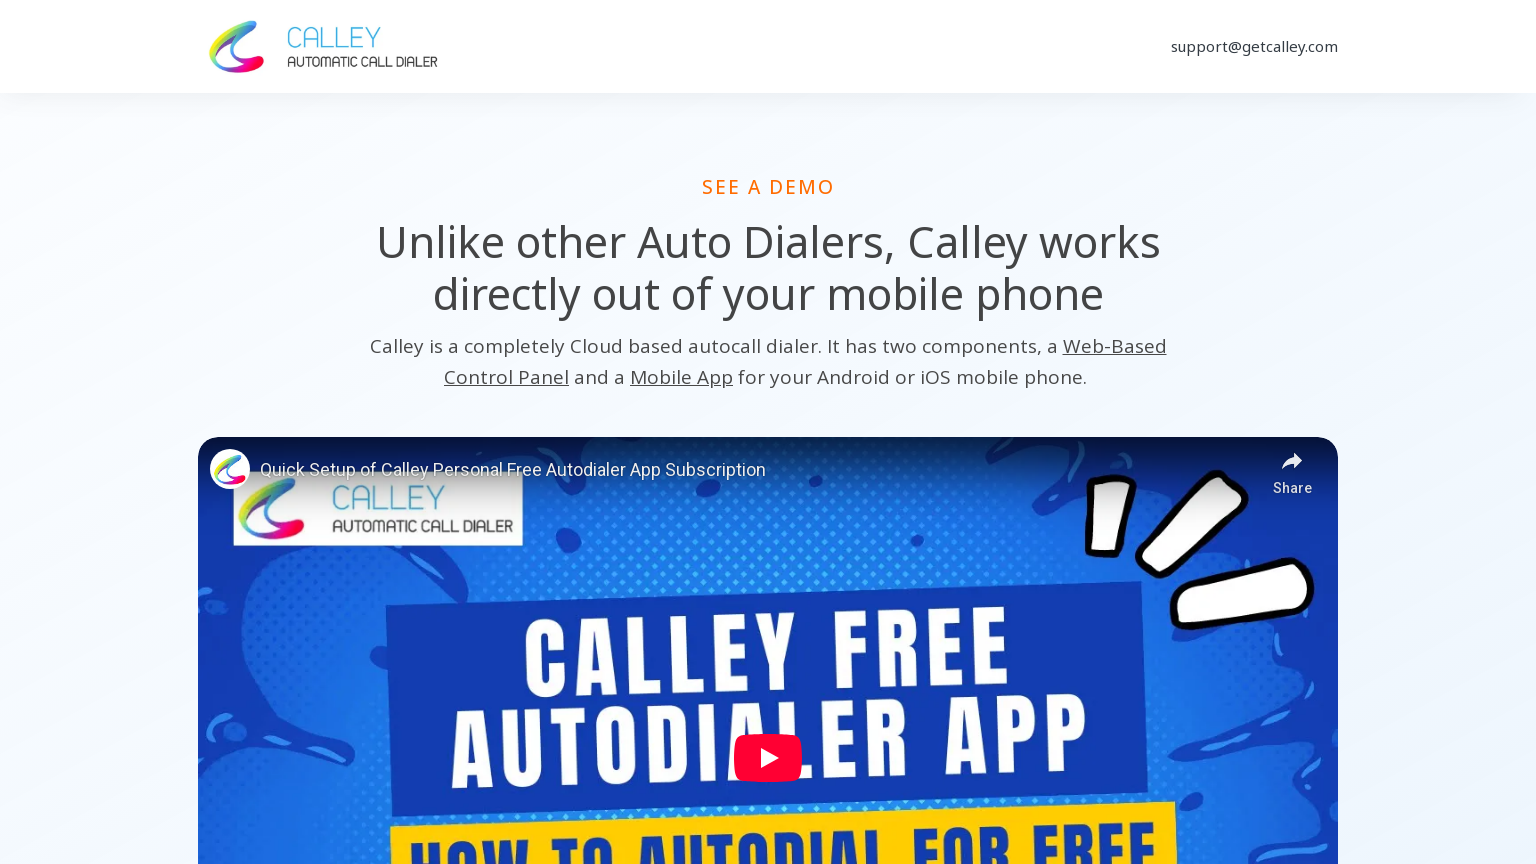